Tests slider handling on jQueryUI by switching to an iframe, dragging the slider handle using click-and-hold with offset movements, then navigating to the Droppable section

Starting URL: https://jqueryui.com/slider/

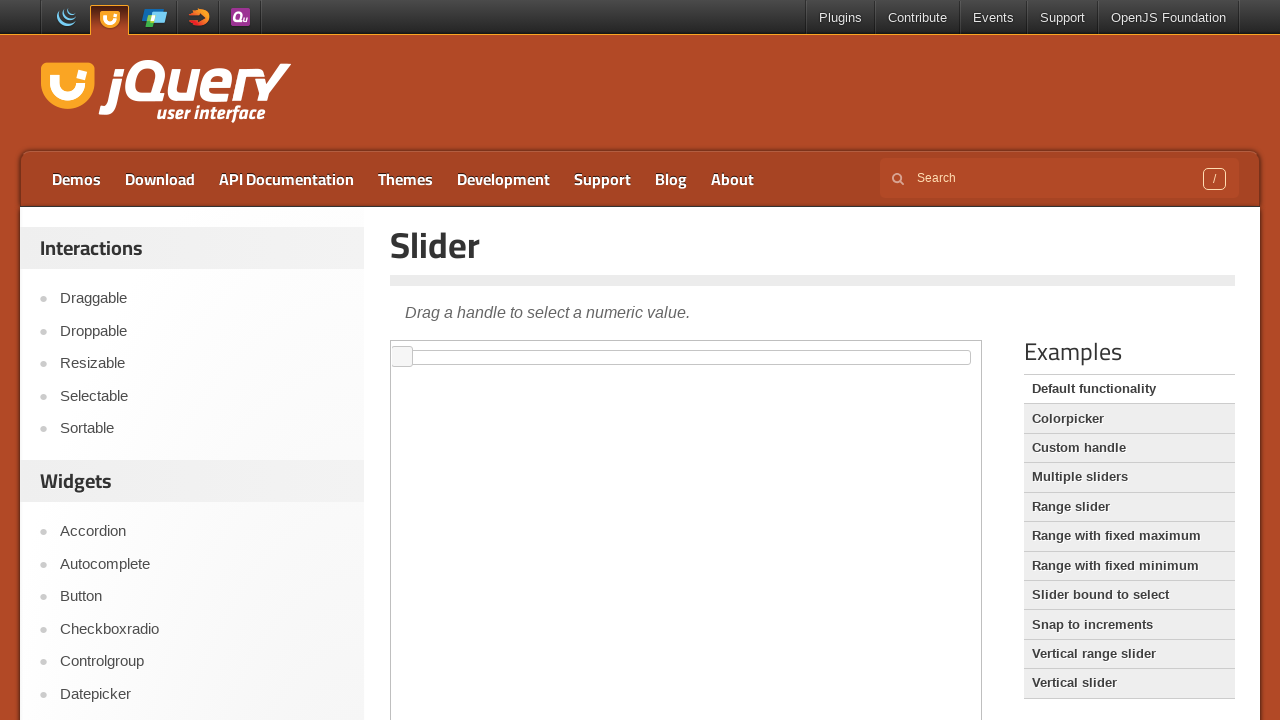

Located demo iframe
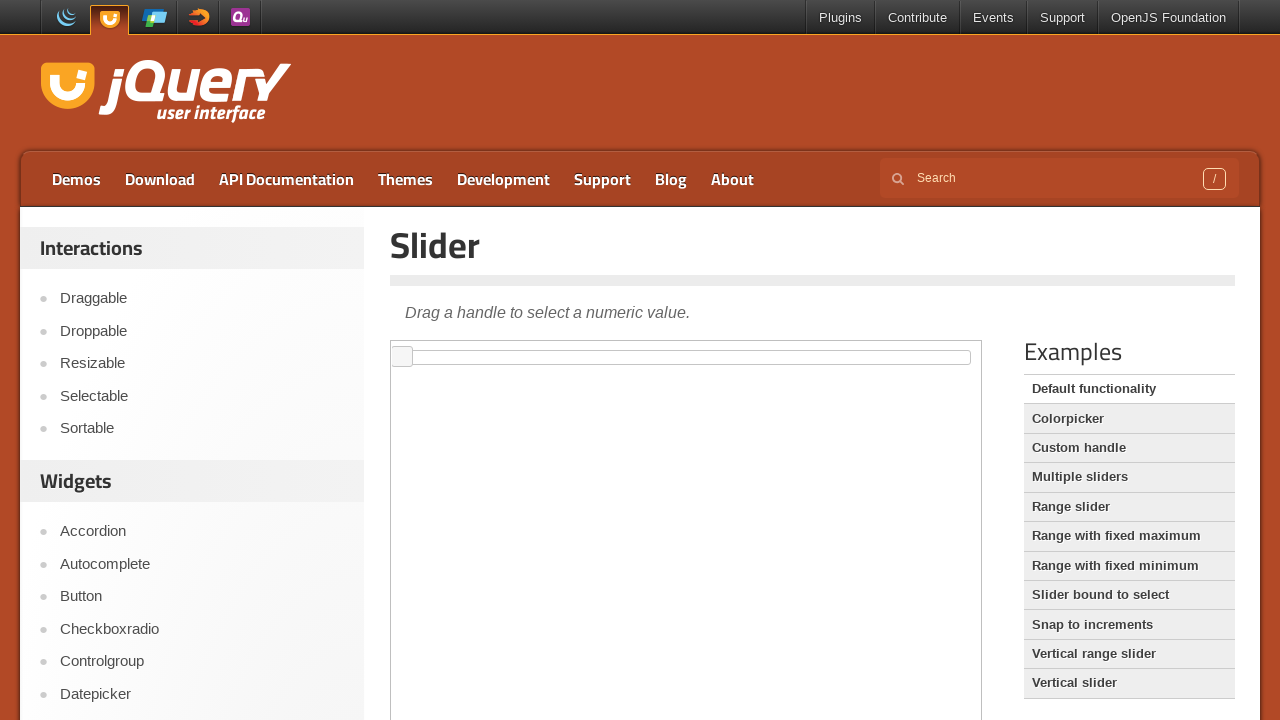

Located slider handle within iframe
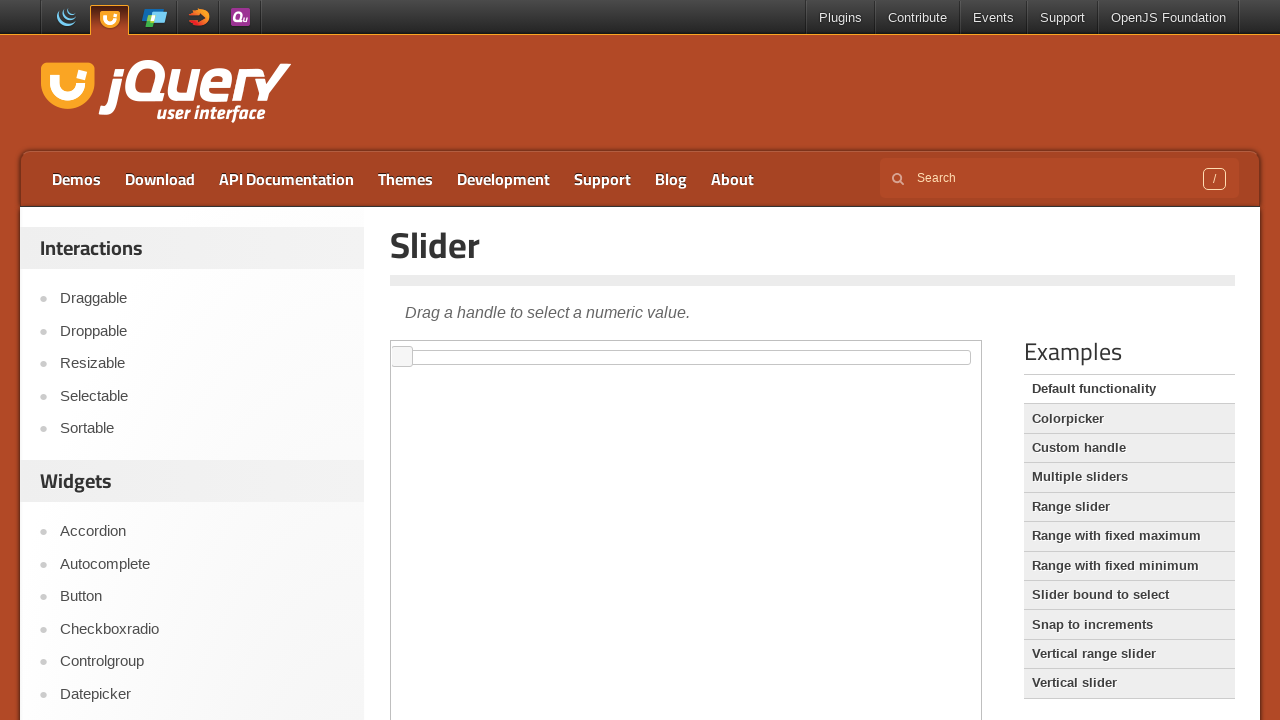

Retrieved slider handle bounding box
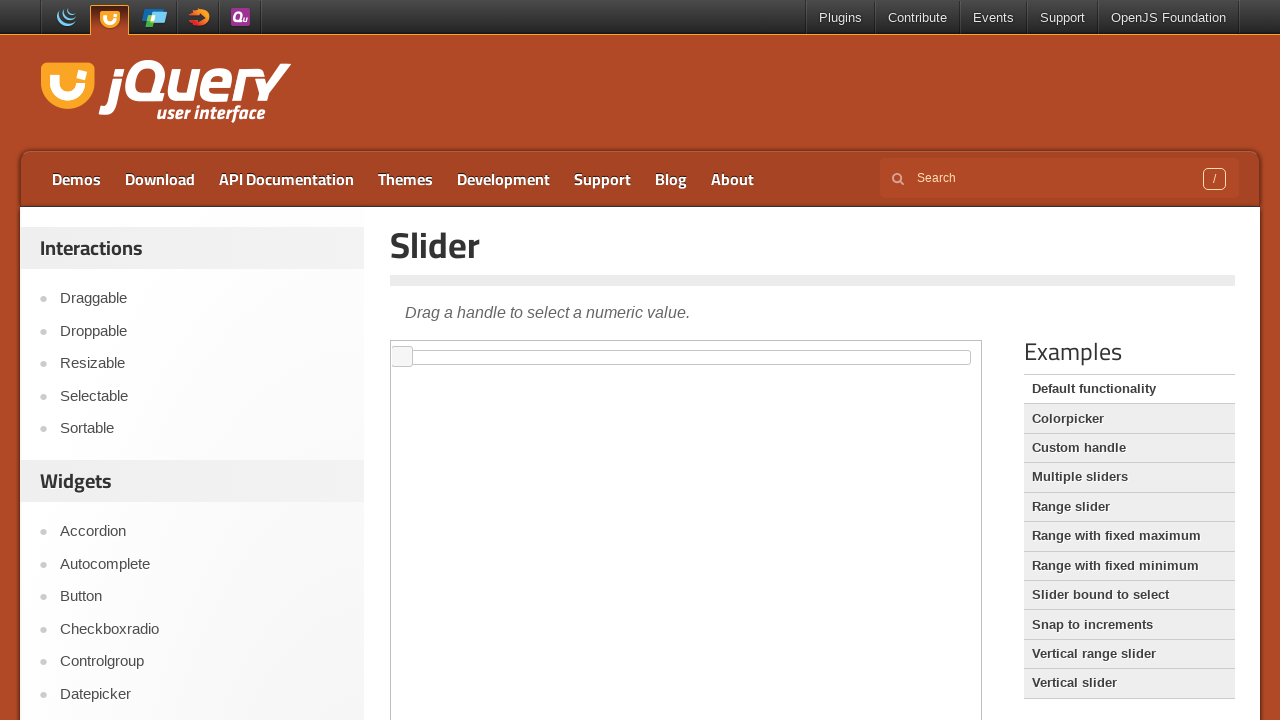

Moved mouse to slider handle starting position at (402, 357)
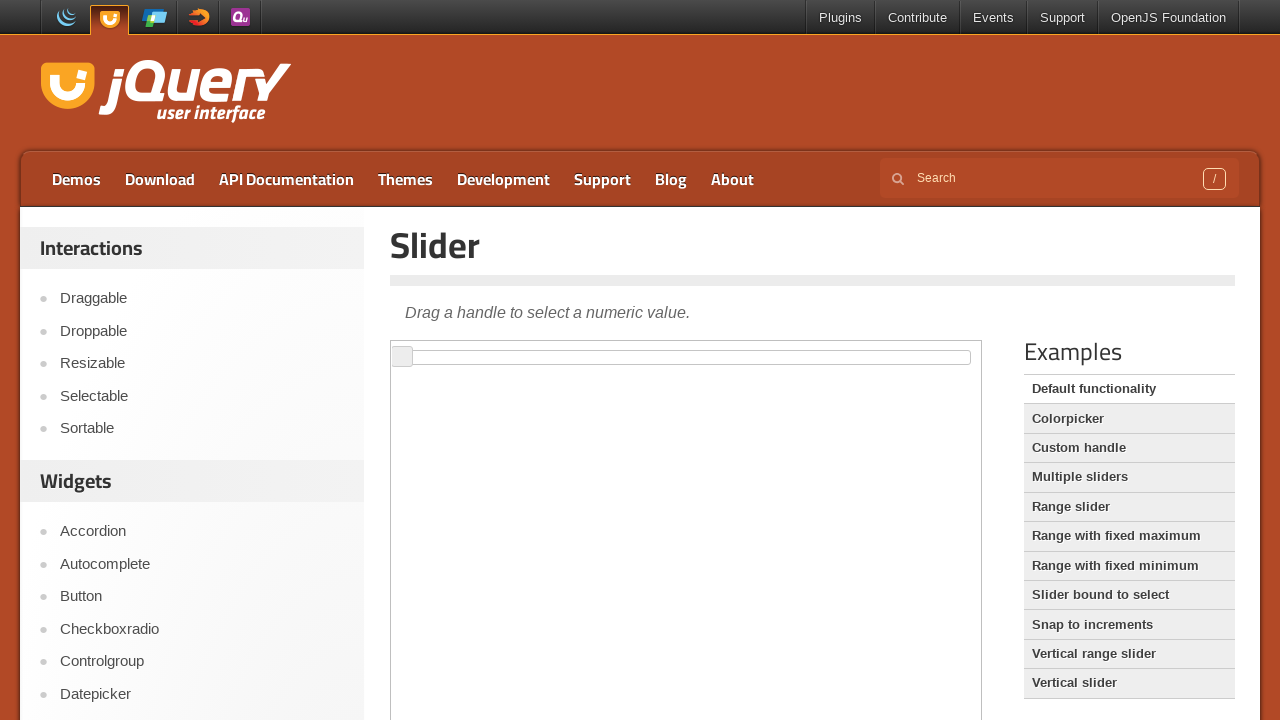

Pressed mouse button down to initiate drag at (402, 357)
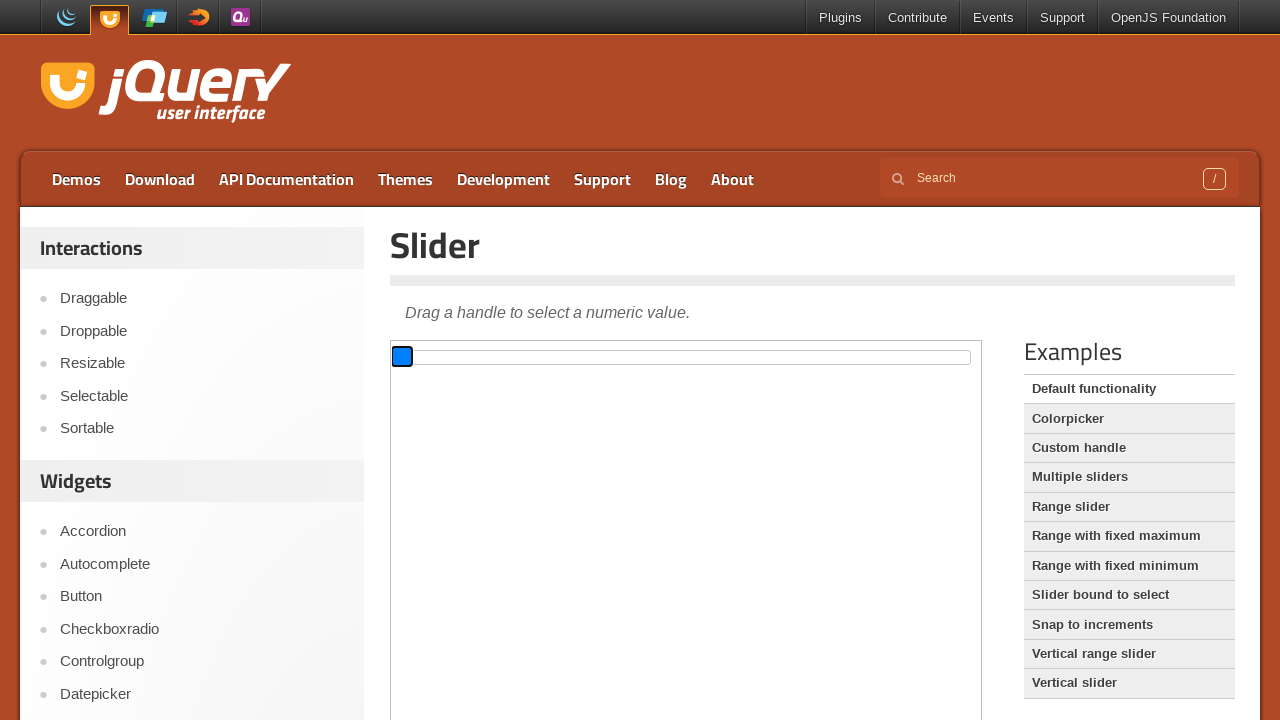

Dragged slider handle 250px to the right at (652, 357)
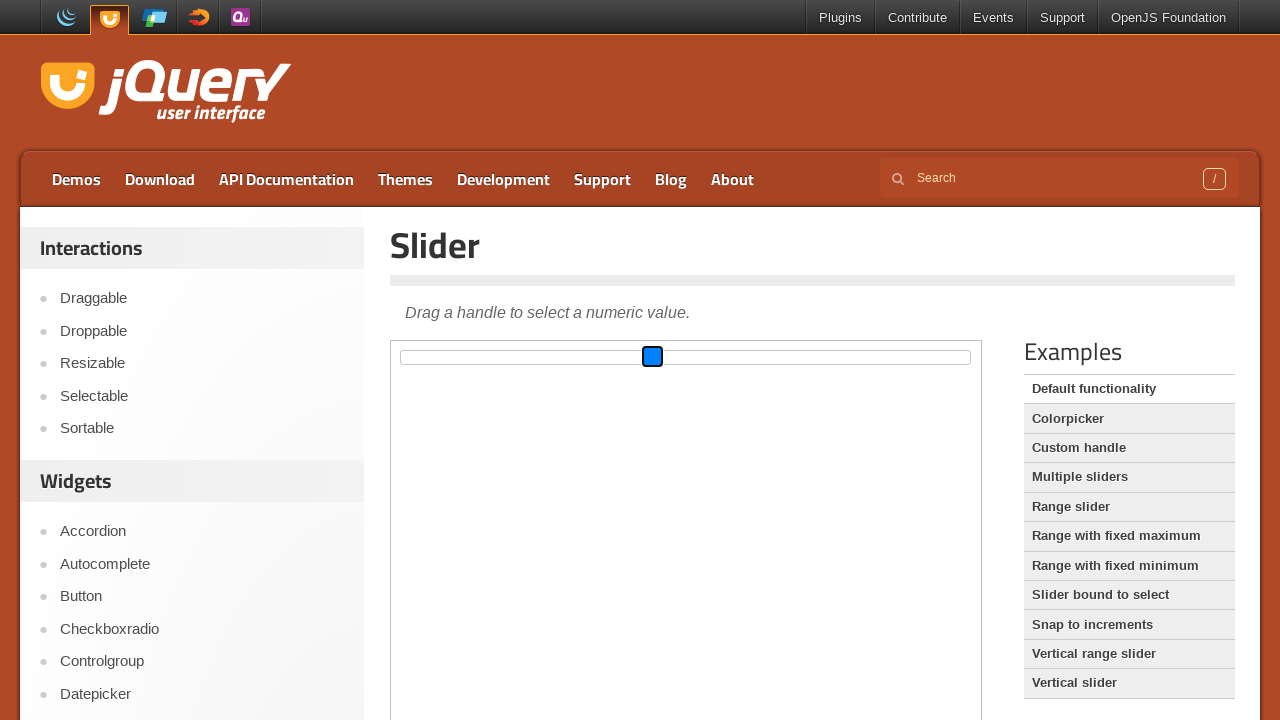

Adjusted drag position, moving 100px back to the left (net movement: 150px right) at (552, 357)
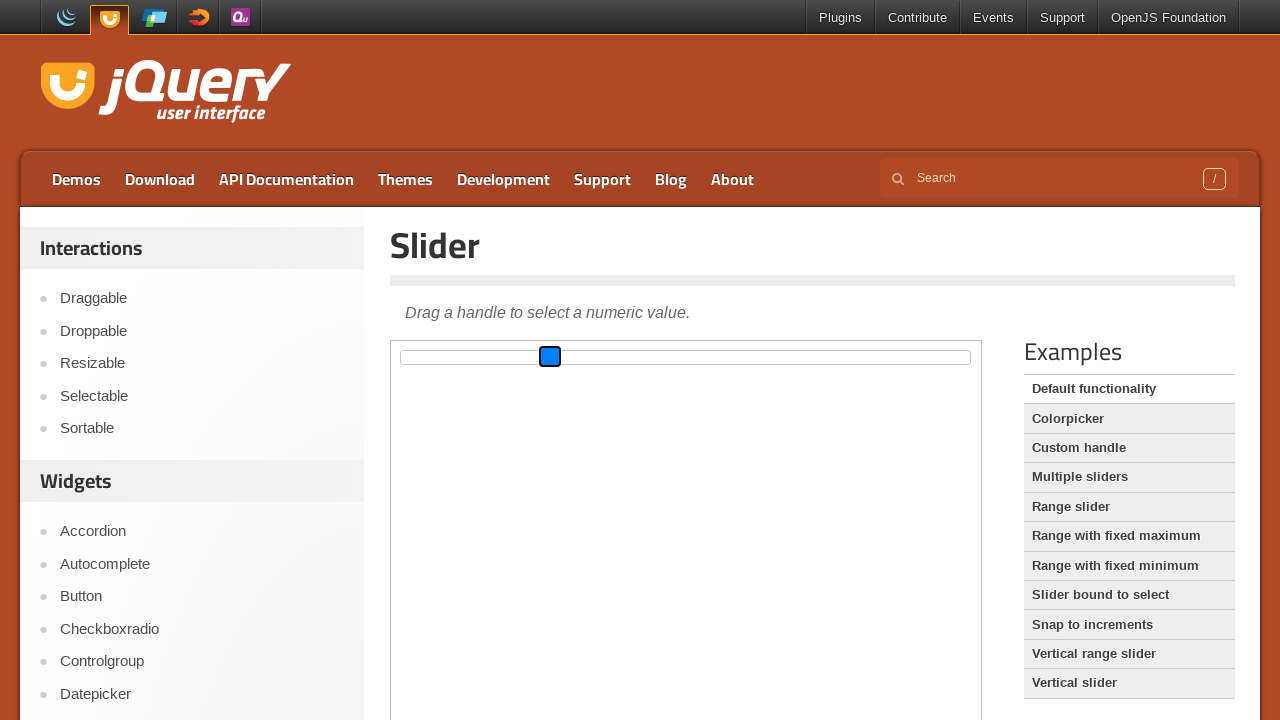

Released mouse button to complete slider drag operation at (552, 357)
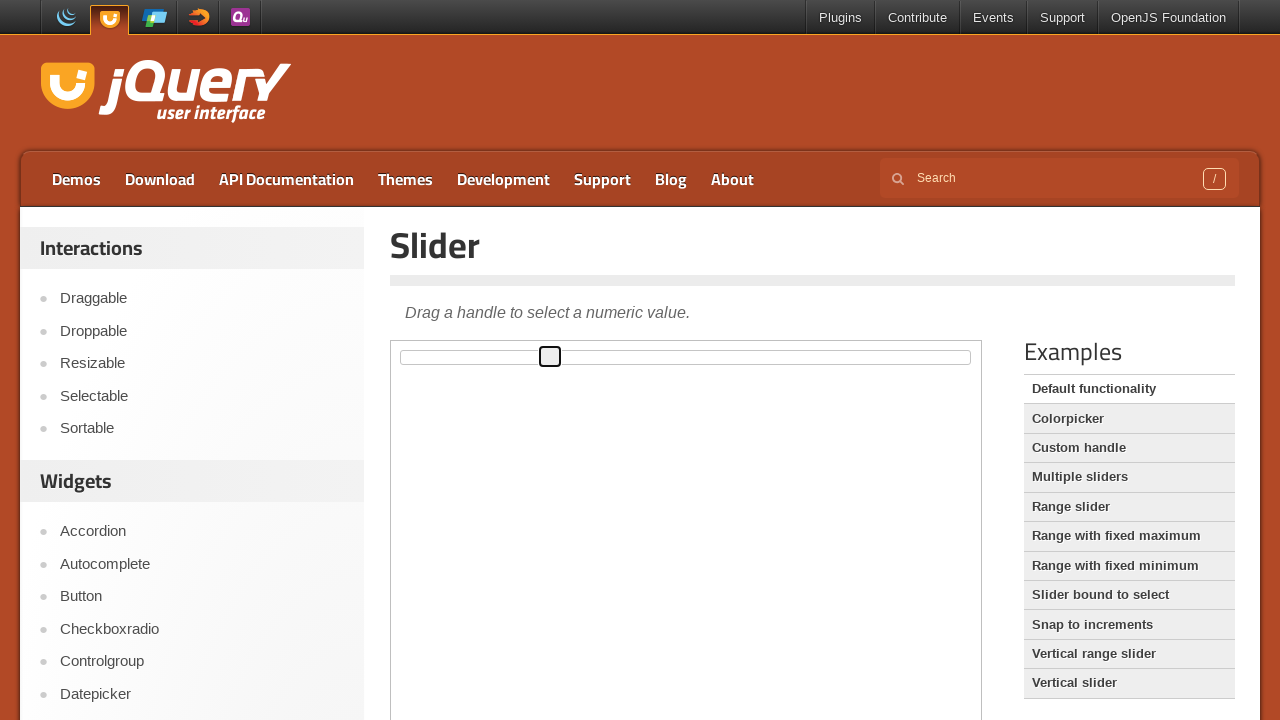

Clicked on Droppable link to navigate to Droppable section at (202, 331) on xpath=//*[text()='Droppable']
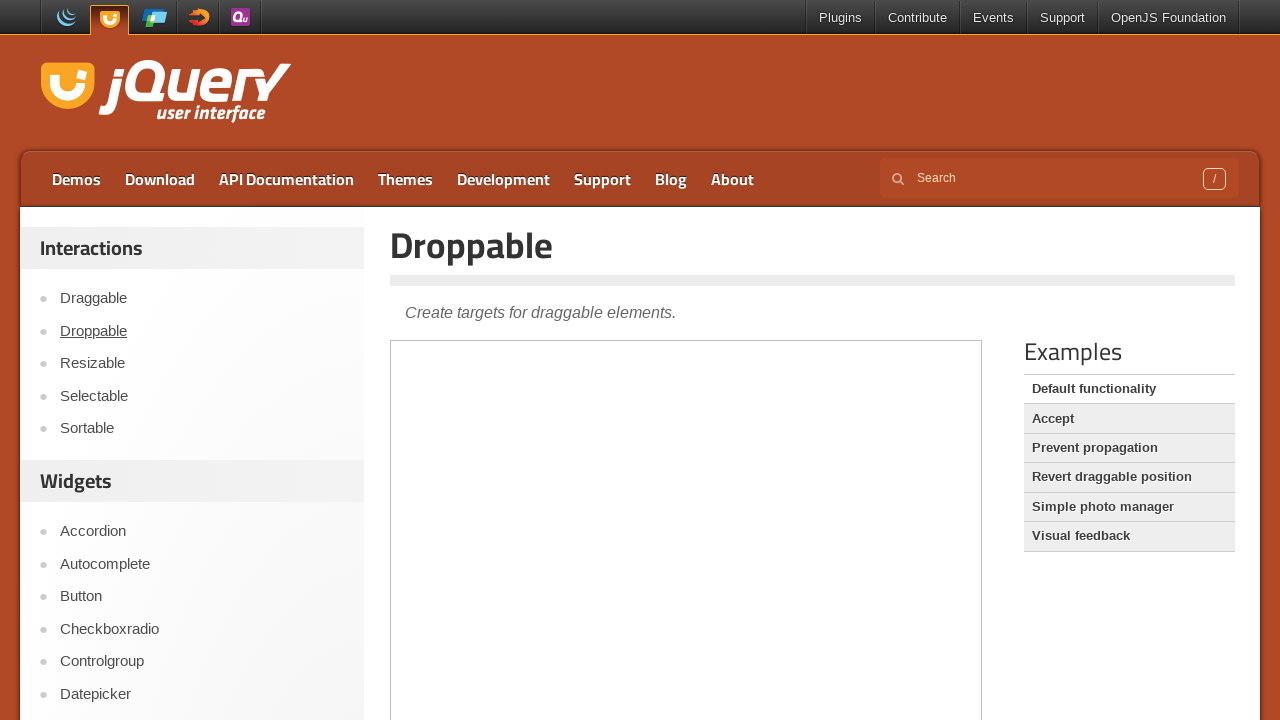

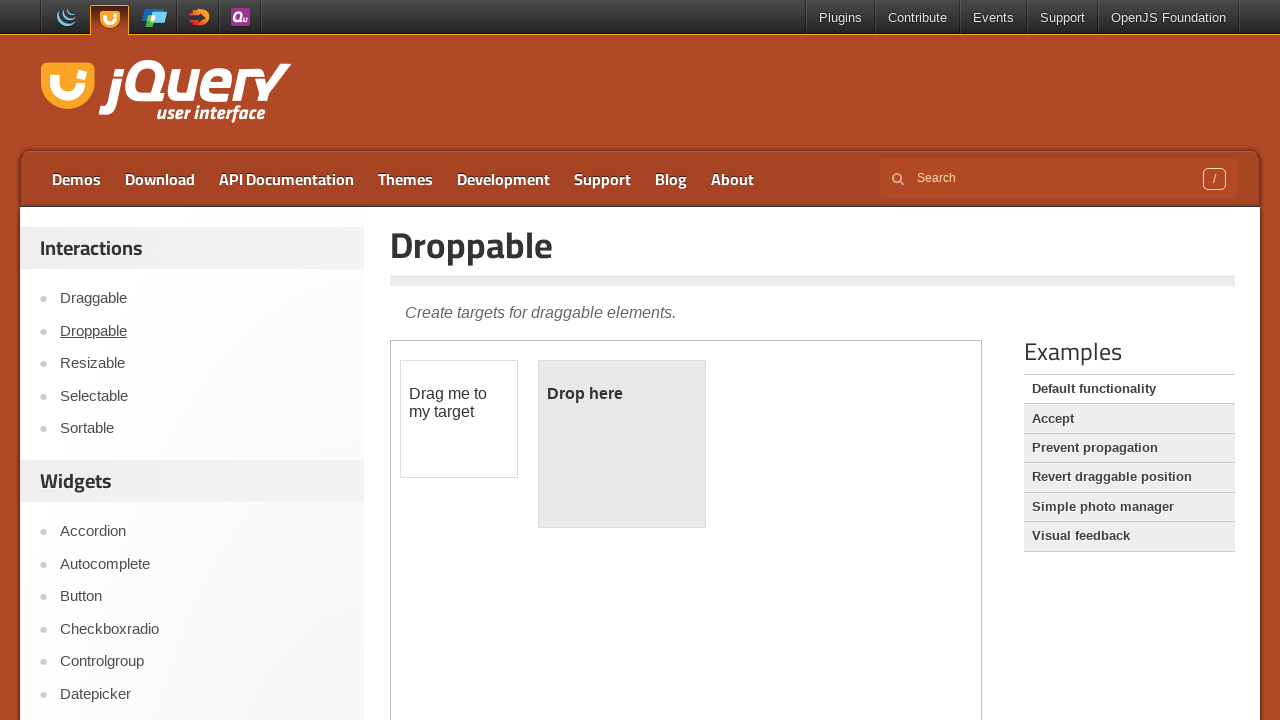